Tests date picker functionality by interacting with a date input field and selecting today's date

Starting URL: https://www.tutorialspoint.com/selenium/practice/date-picker.php

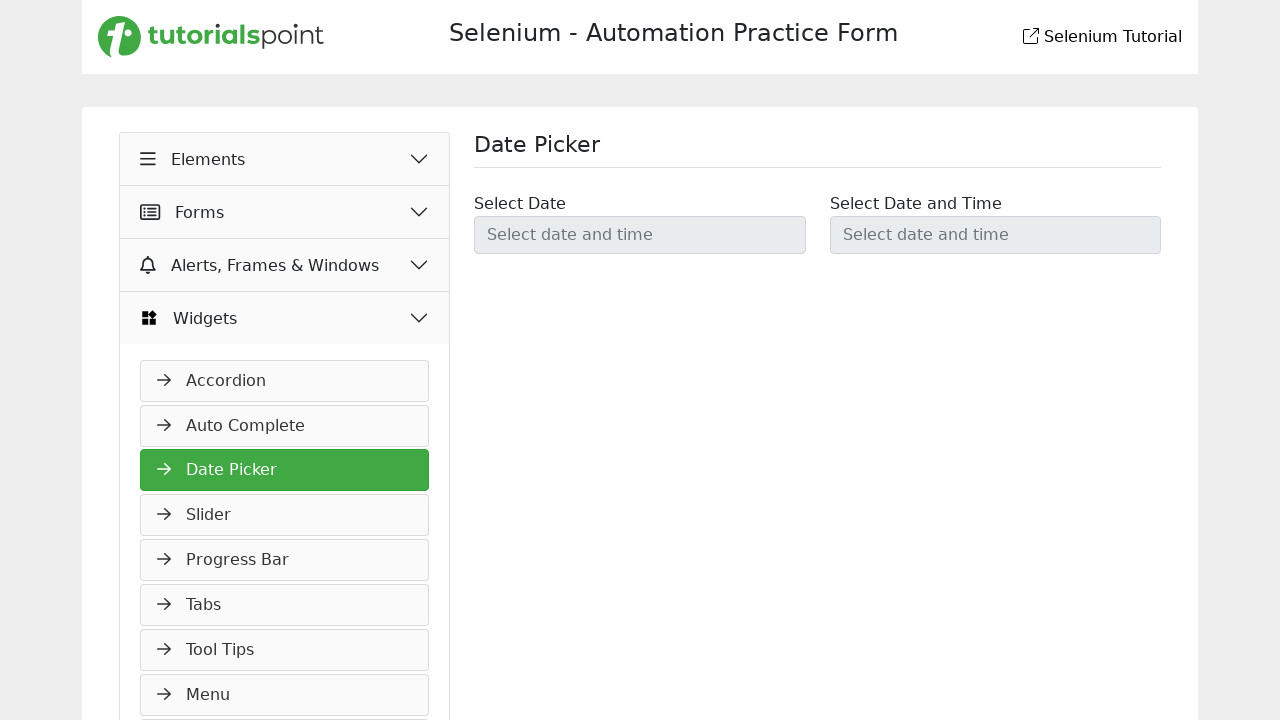

Typed '11' into the date picker input field on input#datetimepicker1
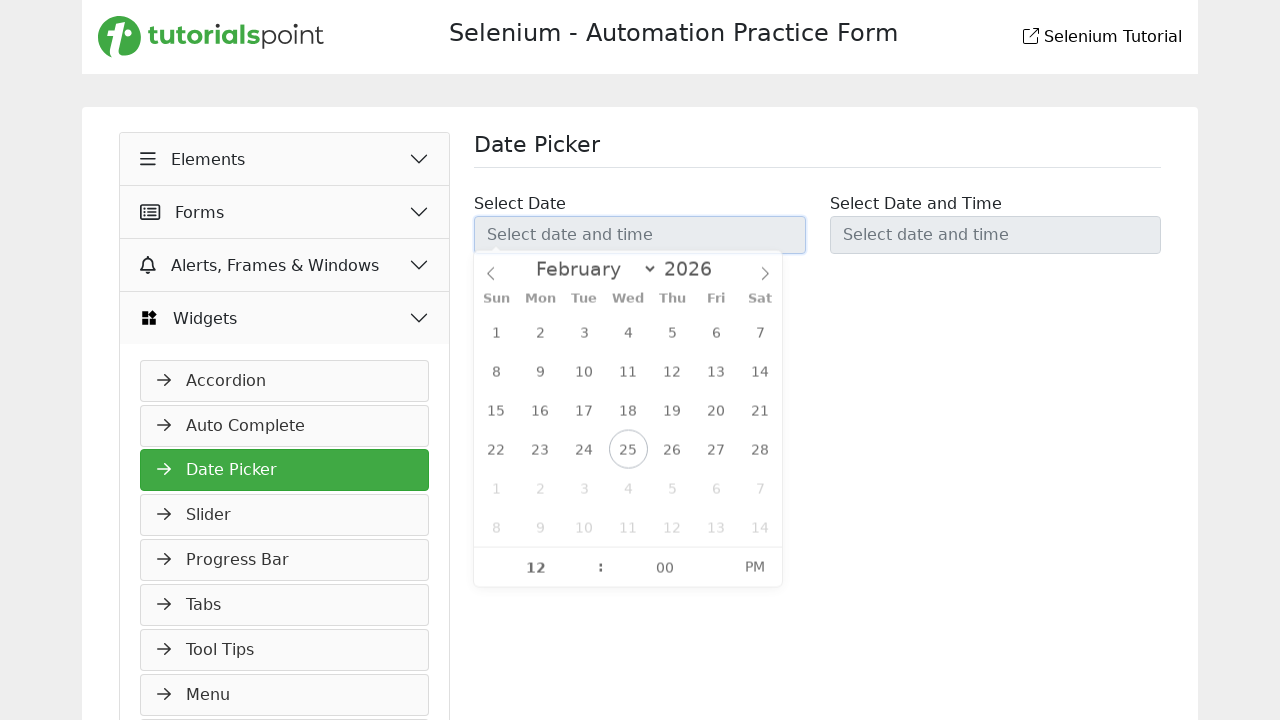

Clicked on today's date in the date picker at (628, 453) on span.flatpickr-day.today
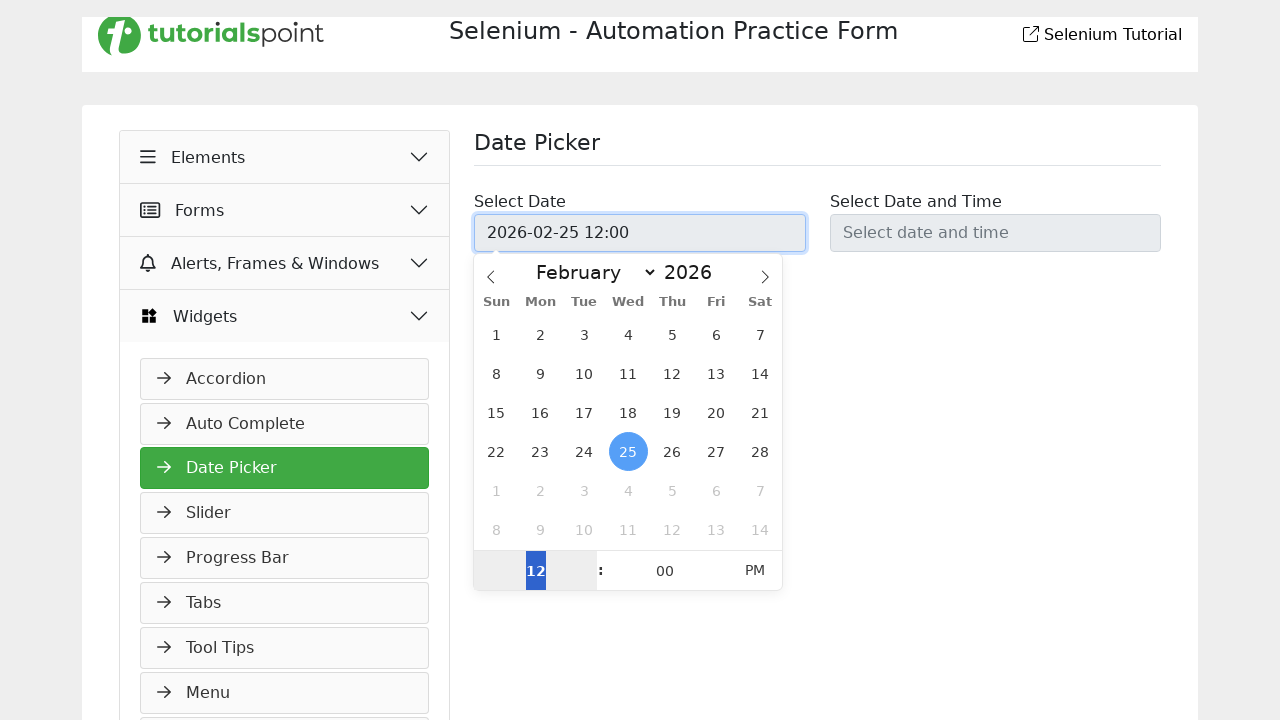

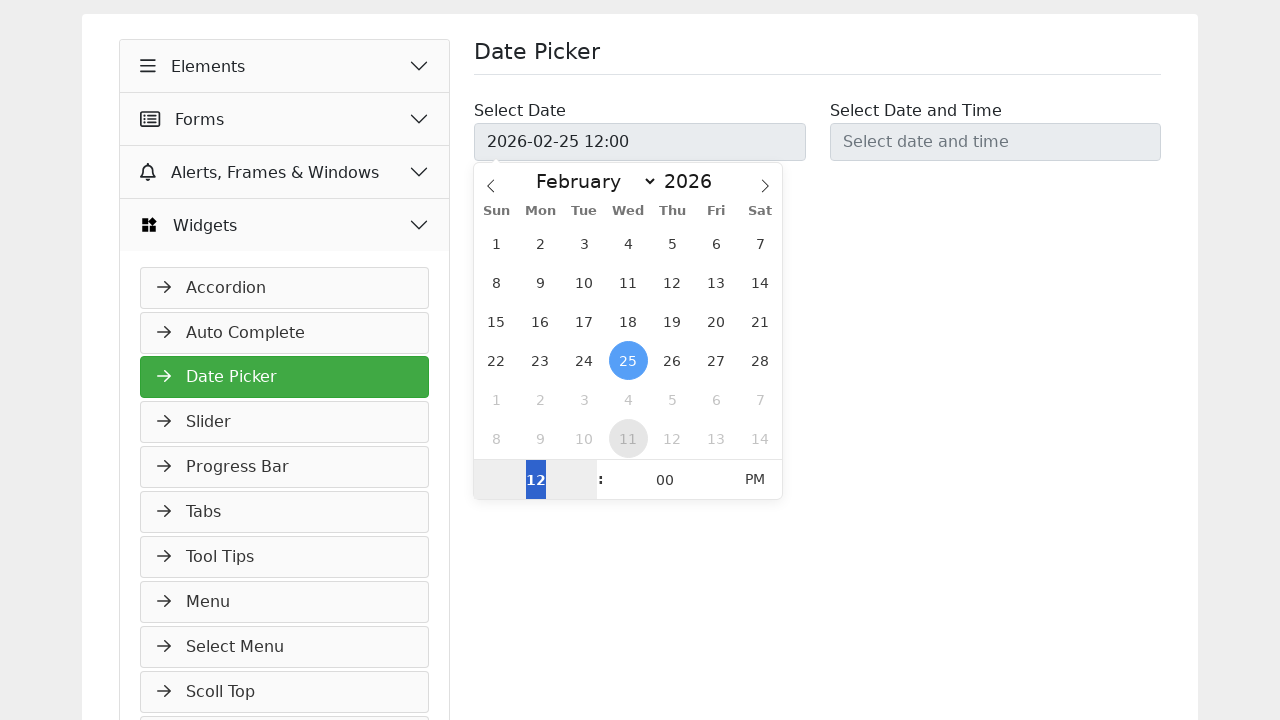